Tests working with multiple browser windows by clicking a link that opens a new window, then switching between the original and new windows to verify their titles.

Starting URL: https://the-internet.herokuapp.com/windows

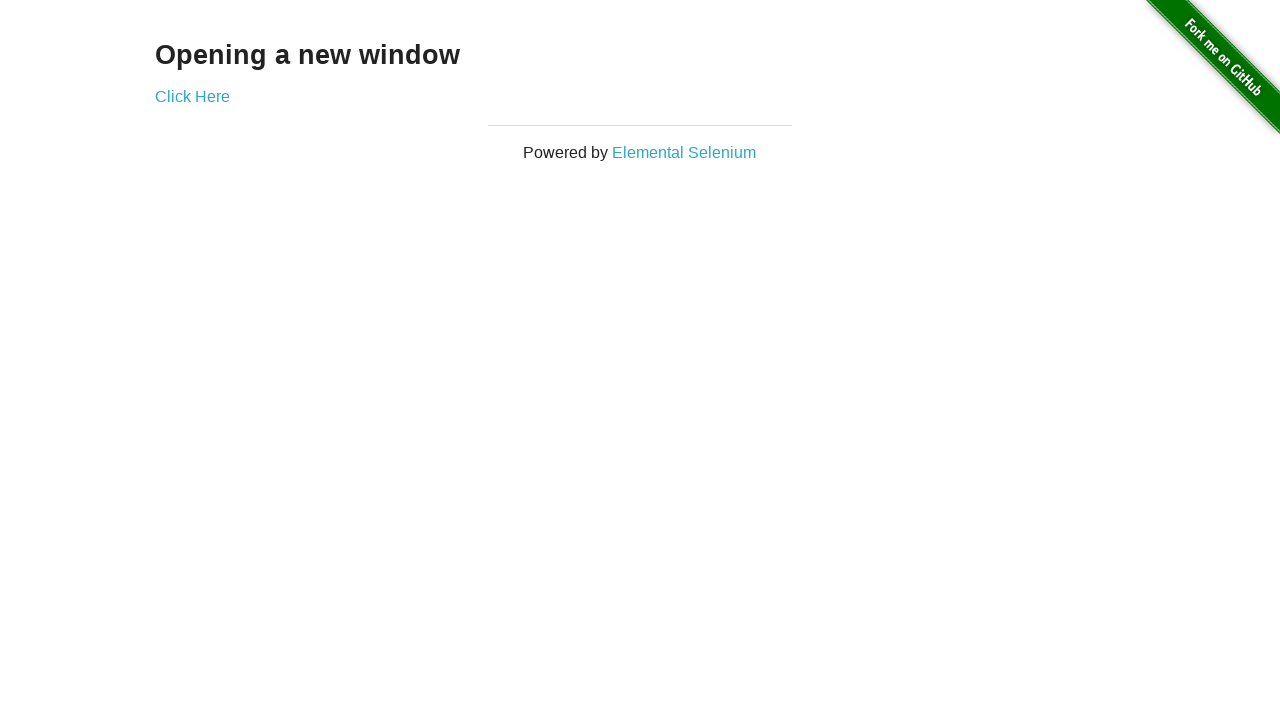

Clicked link to open new window at (192, 96) on .example a
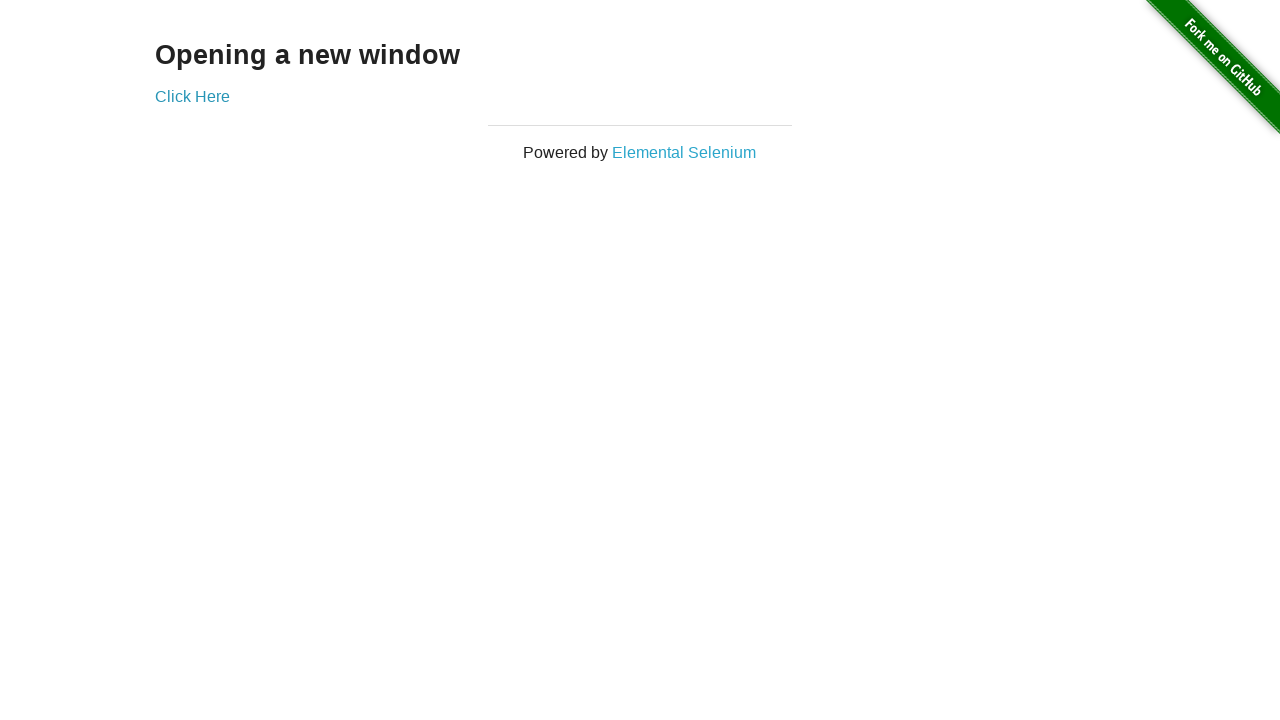

New window opened and captured
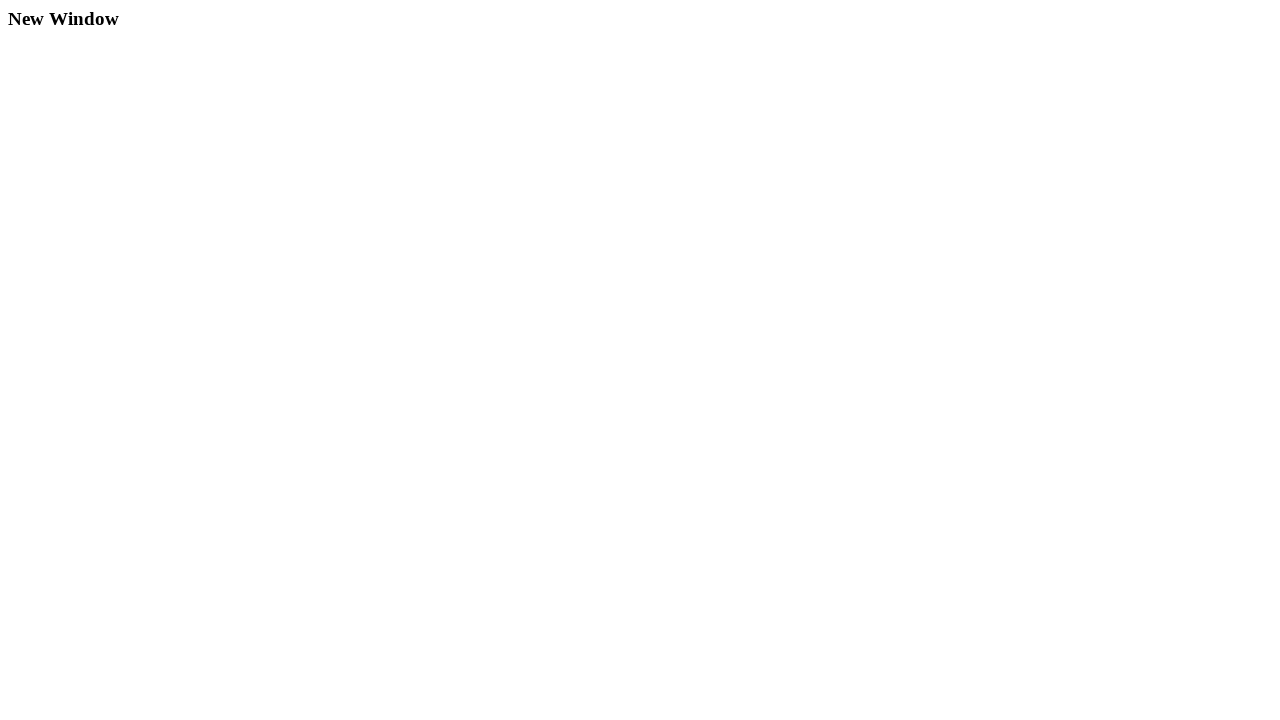

New page finished loading
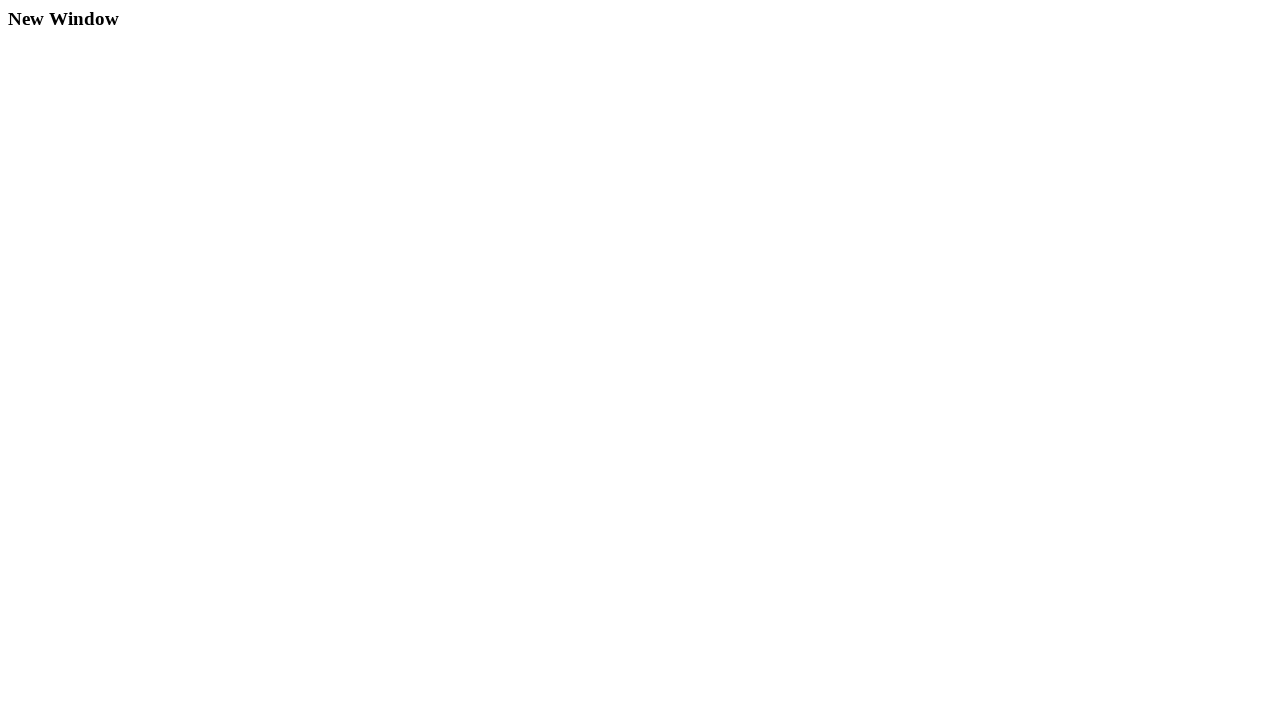

Verified original page title is 'The Internet'
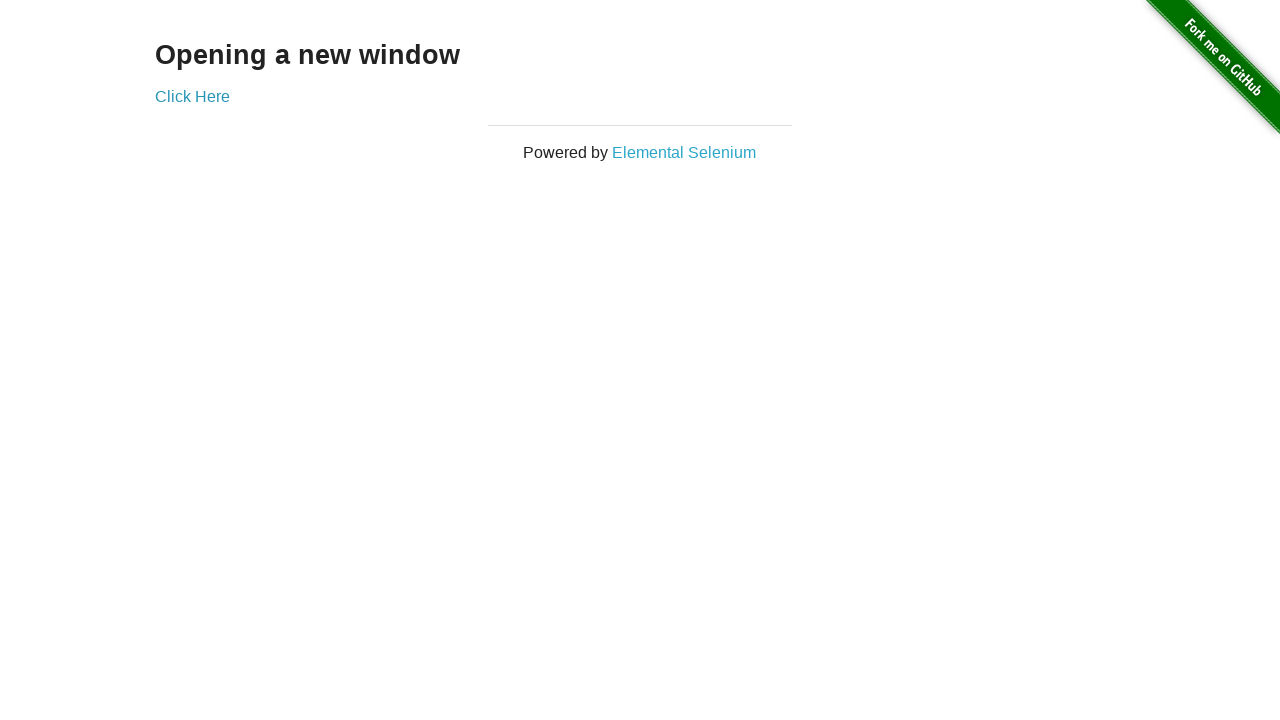

Verified new window title is 'New Window'
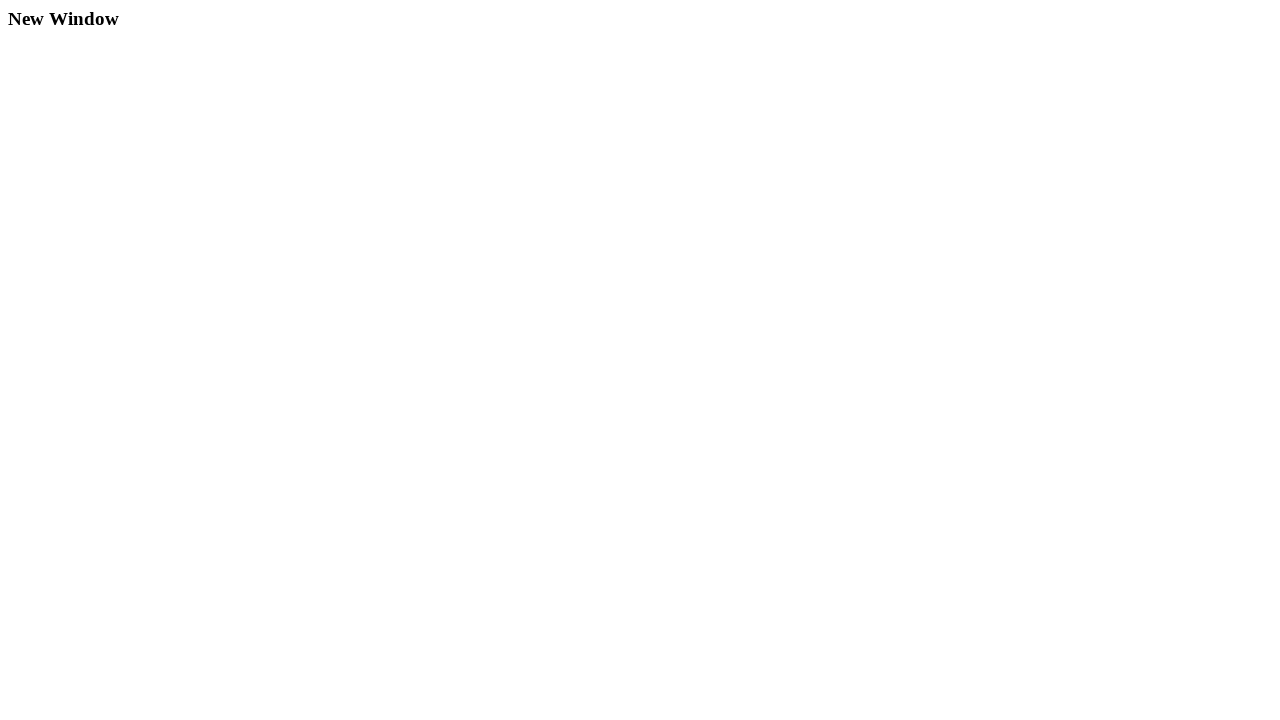

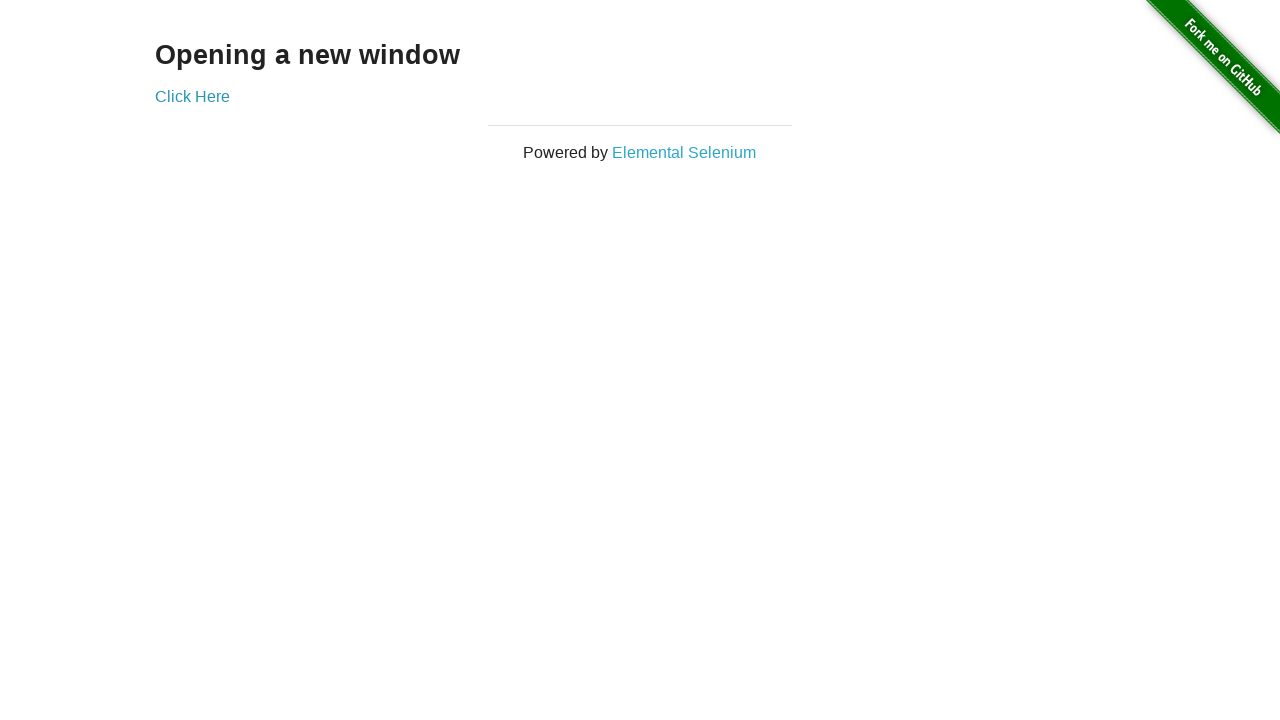